Tests a confirmation alert by clicking a button, dismissing the confirmation, and verifying the cancellation message

Starting URL: https://igorsmasc.github.io/alertas_atividade_selenium/

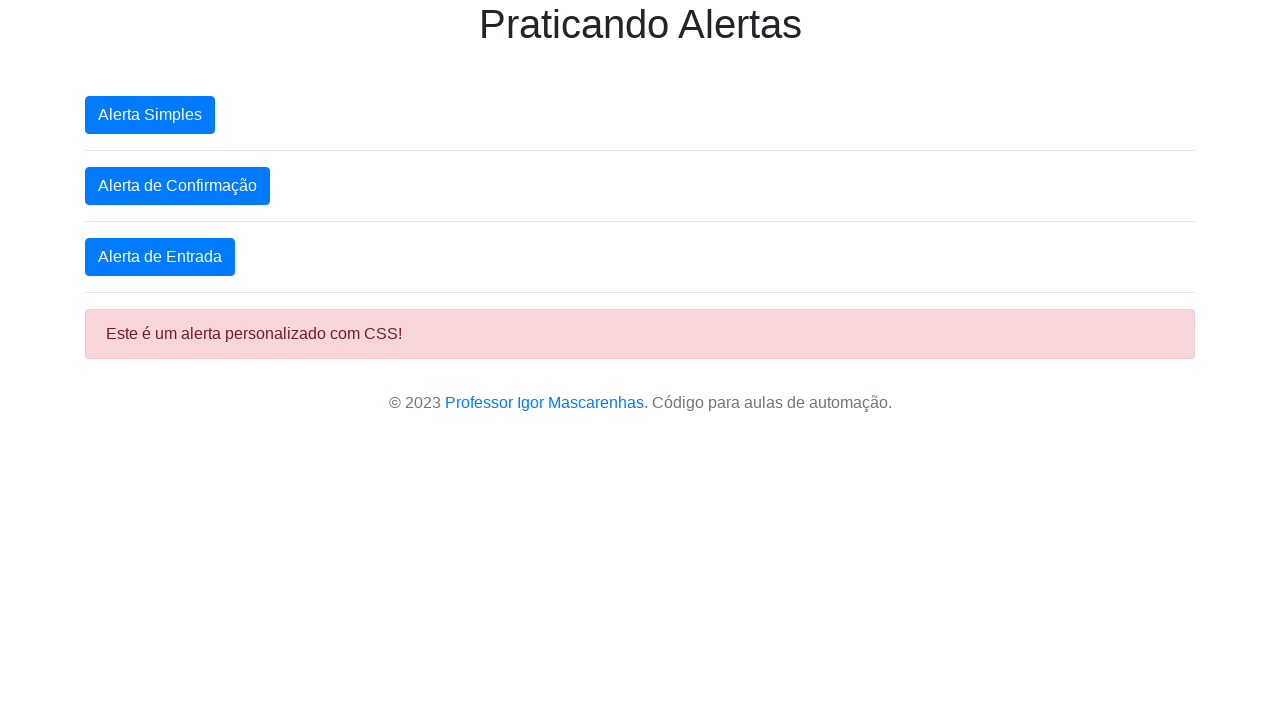

Clicked second button to trigger confirmation alert at (178, 186) on xpath=/html/body/div/button[2]
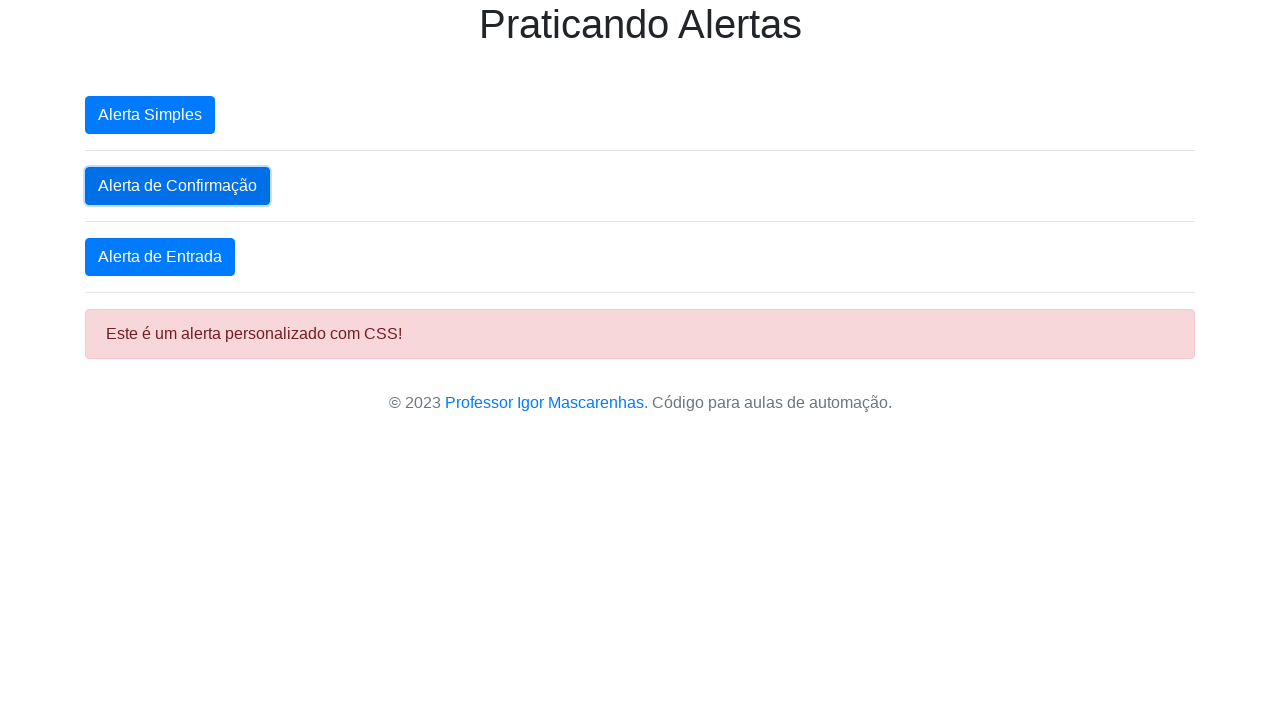

Waited 500ms for second dialog to appear
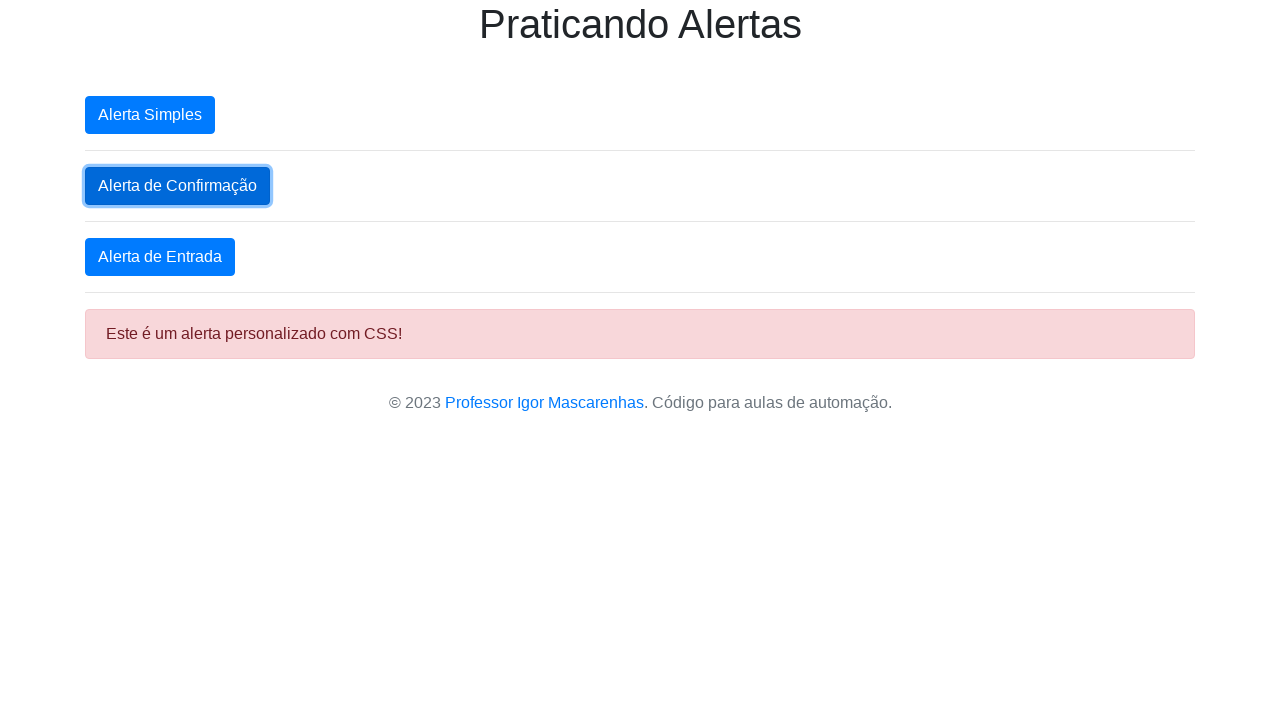

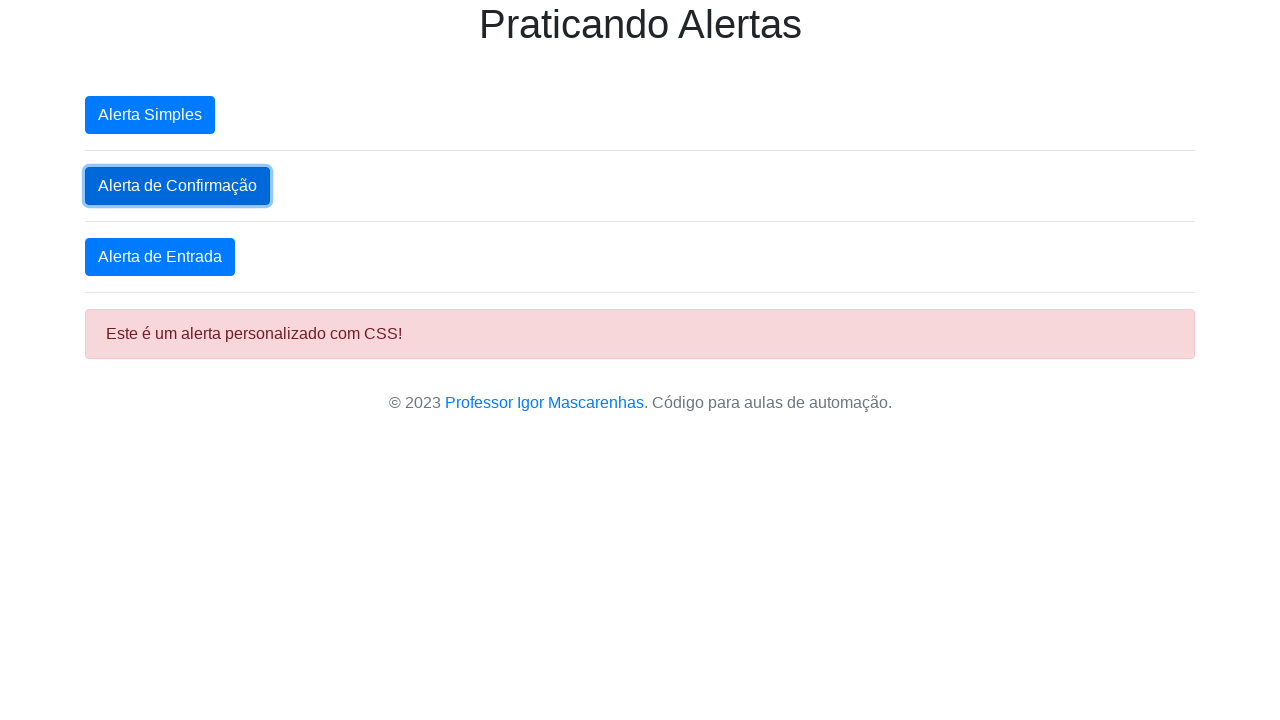